Tests drag-and-drop mouse action by dragging element 'box A' onto element 'box B'

Starting URL: https://crossbrowsertesting.github.io/drag-and-drop

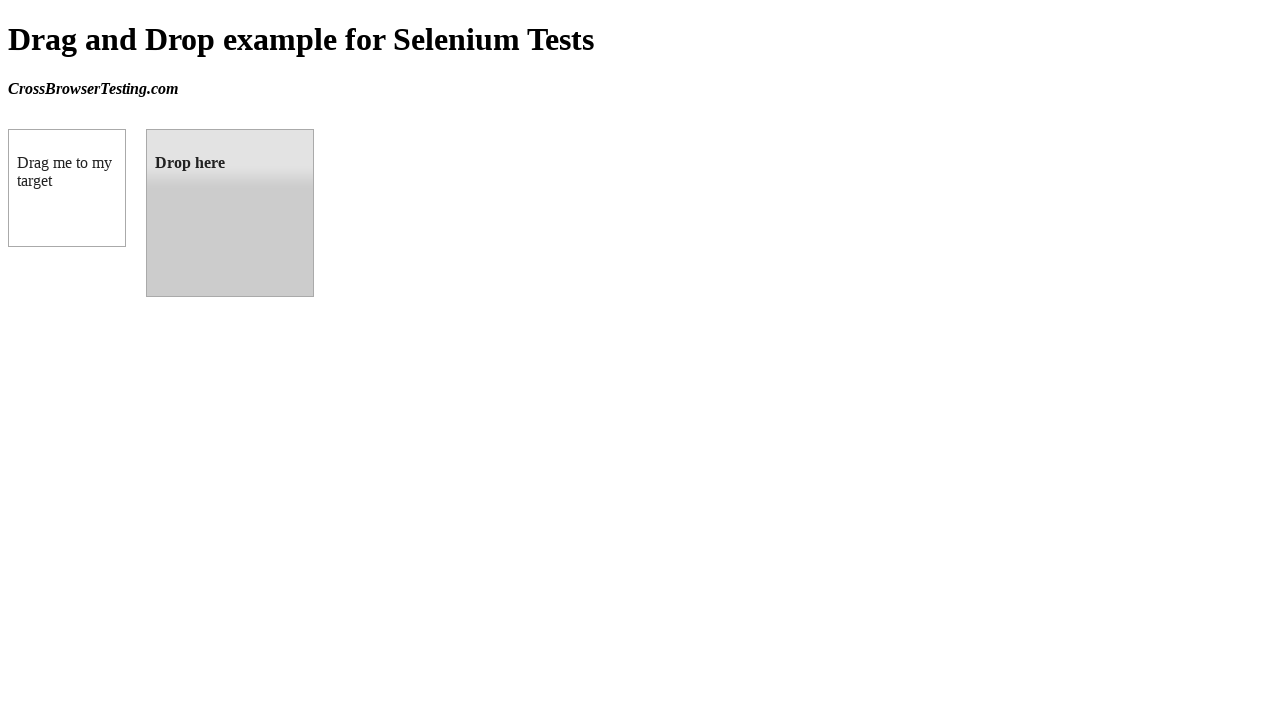

Navigated to drag-and-drop test page
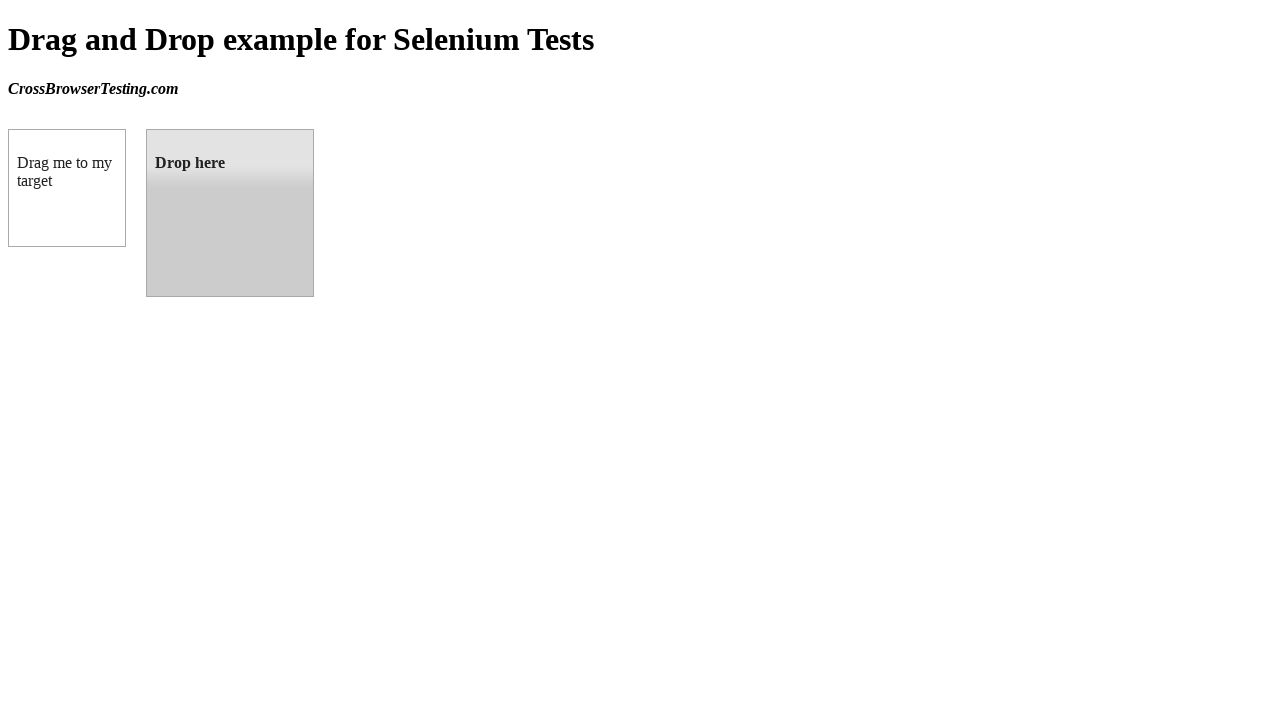

Located box A (draggable element)
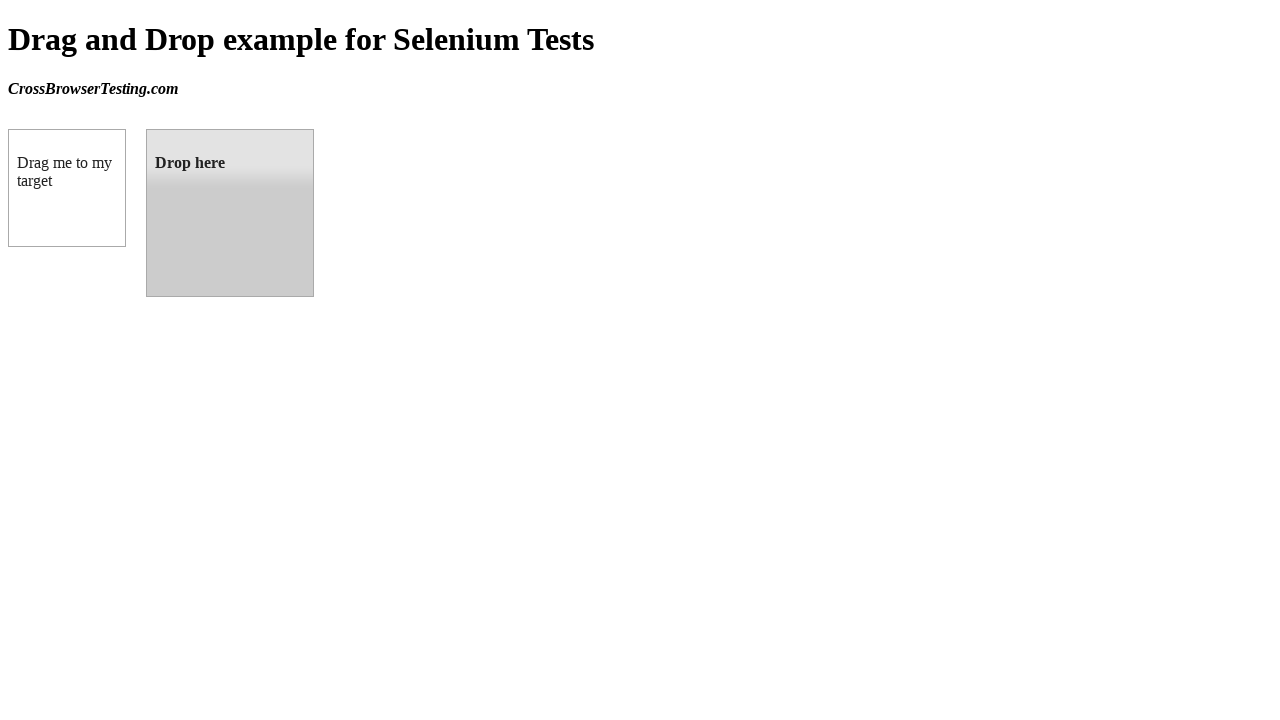

Located box B (droppable element)
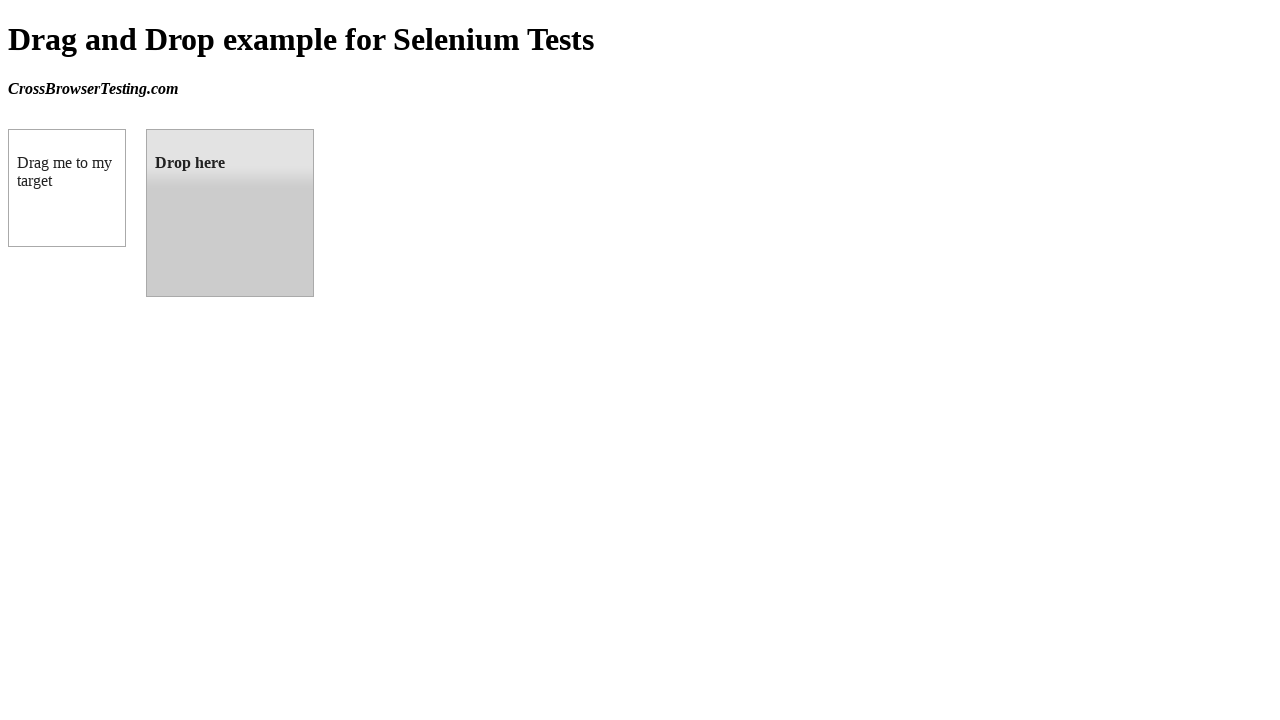

Dragged box A onto box B at (230, 213)
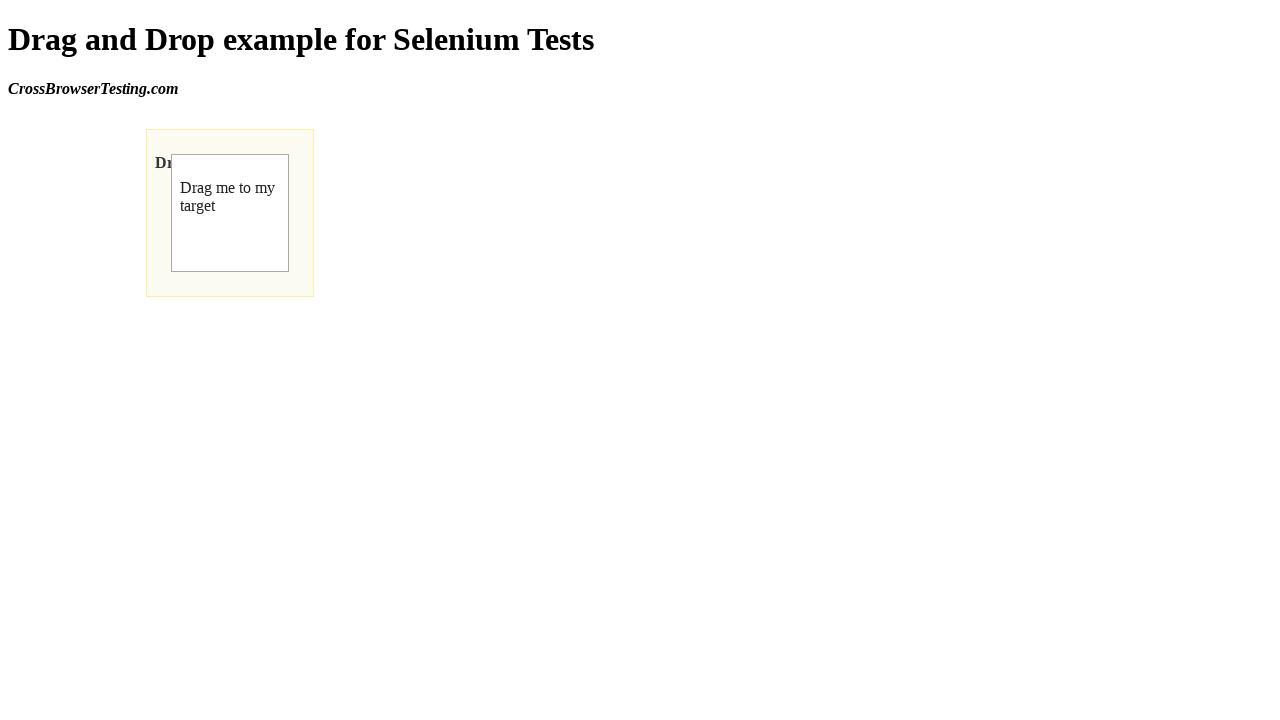

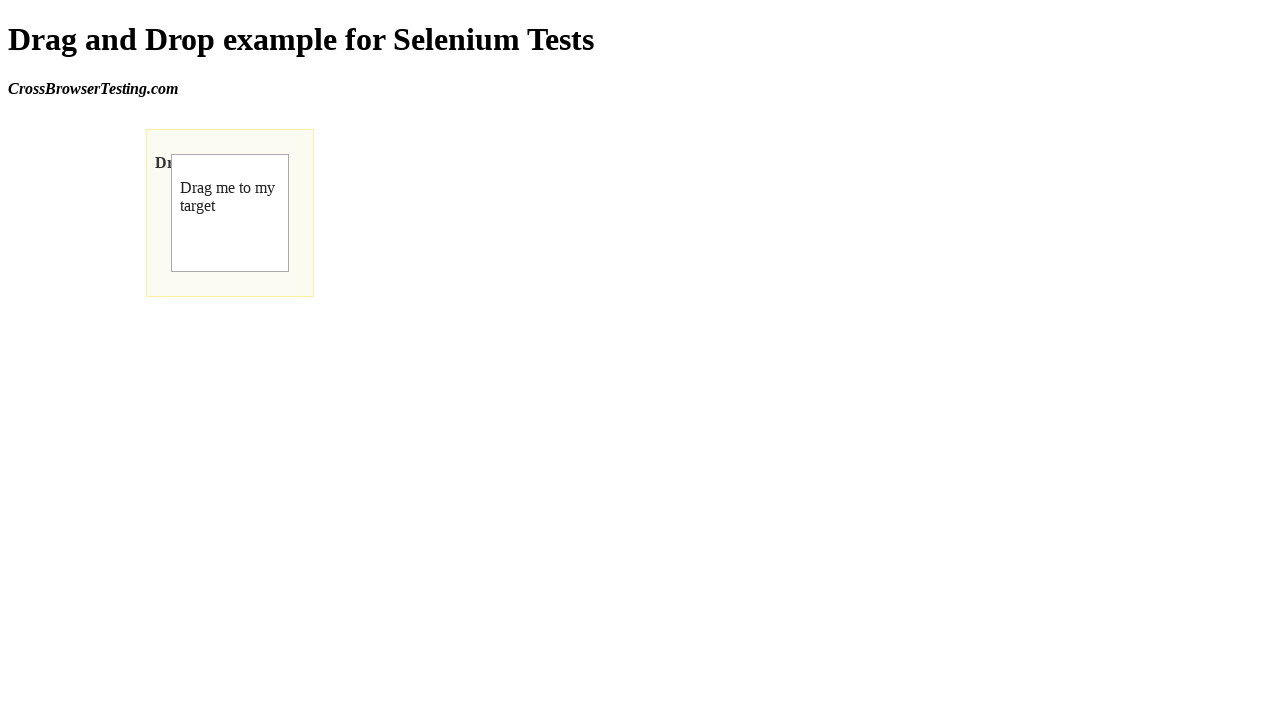